Navigates to Selenium HQ website and clicks on Documentation link to verify the page title

Starting URL: http://www.seleniumhq.org

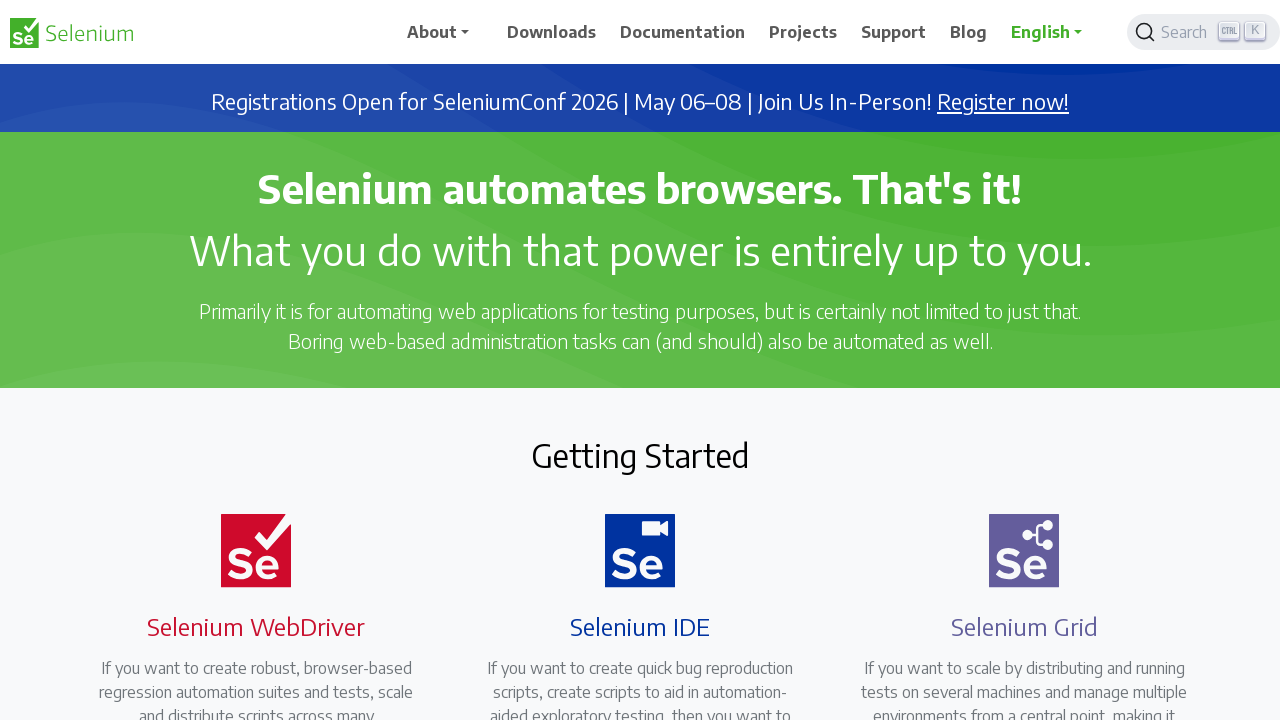

Navigated to Selenium HQ website (http://www.seleniumhq.org)
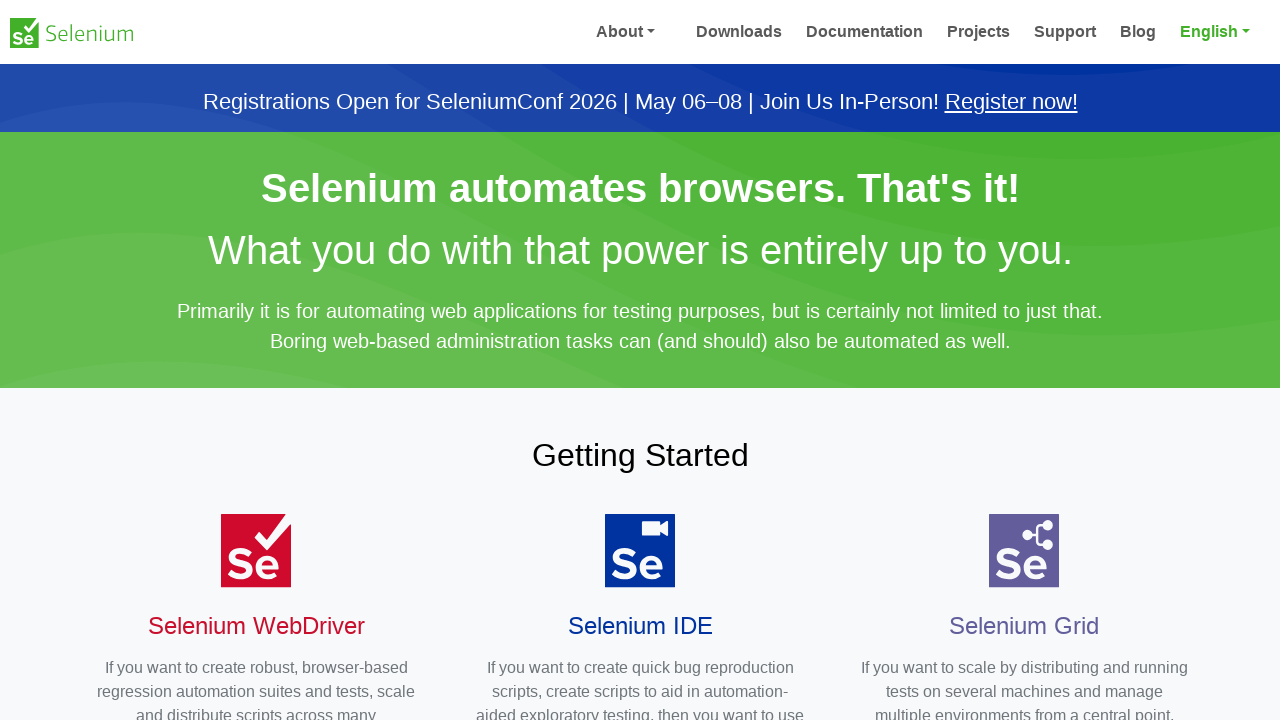

Clicked on Documentation link at (683, 32) on text=Documentation
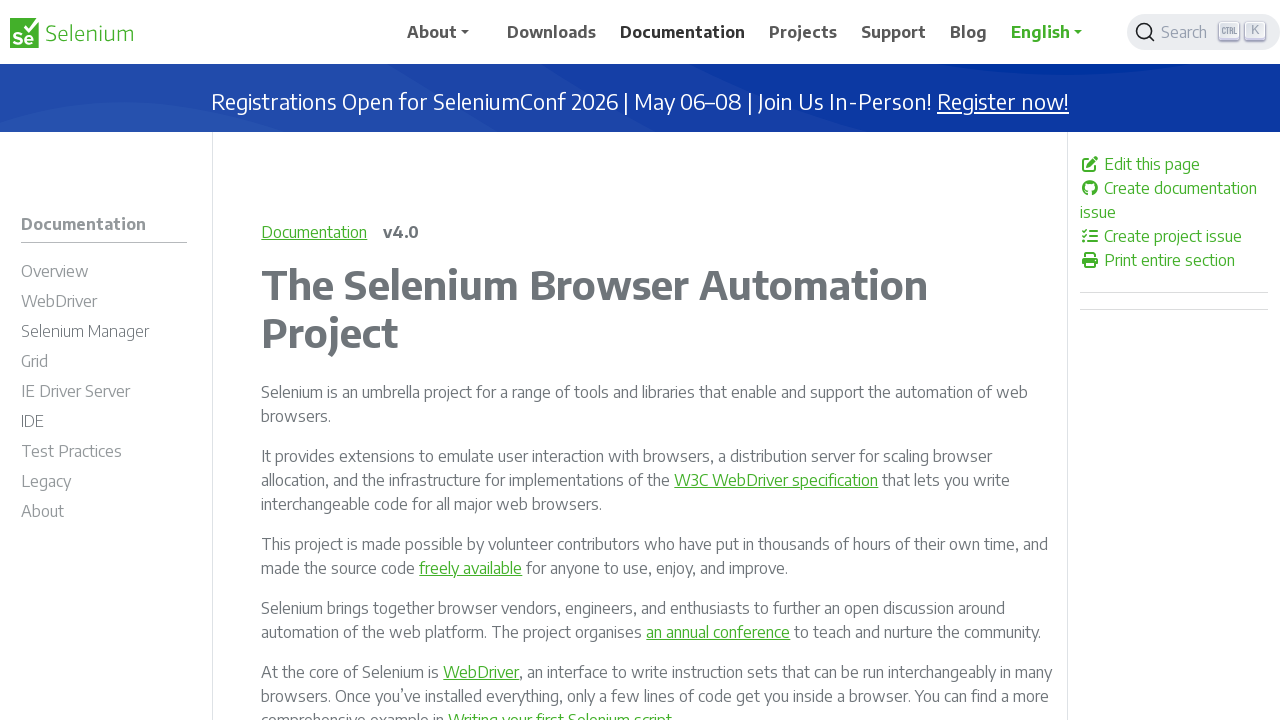

Documentation page loaded successfully
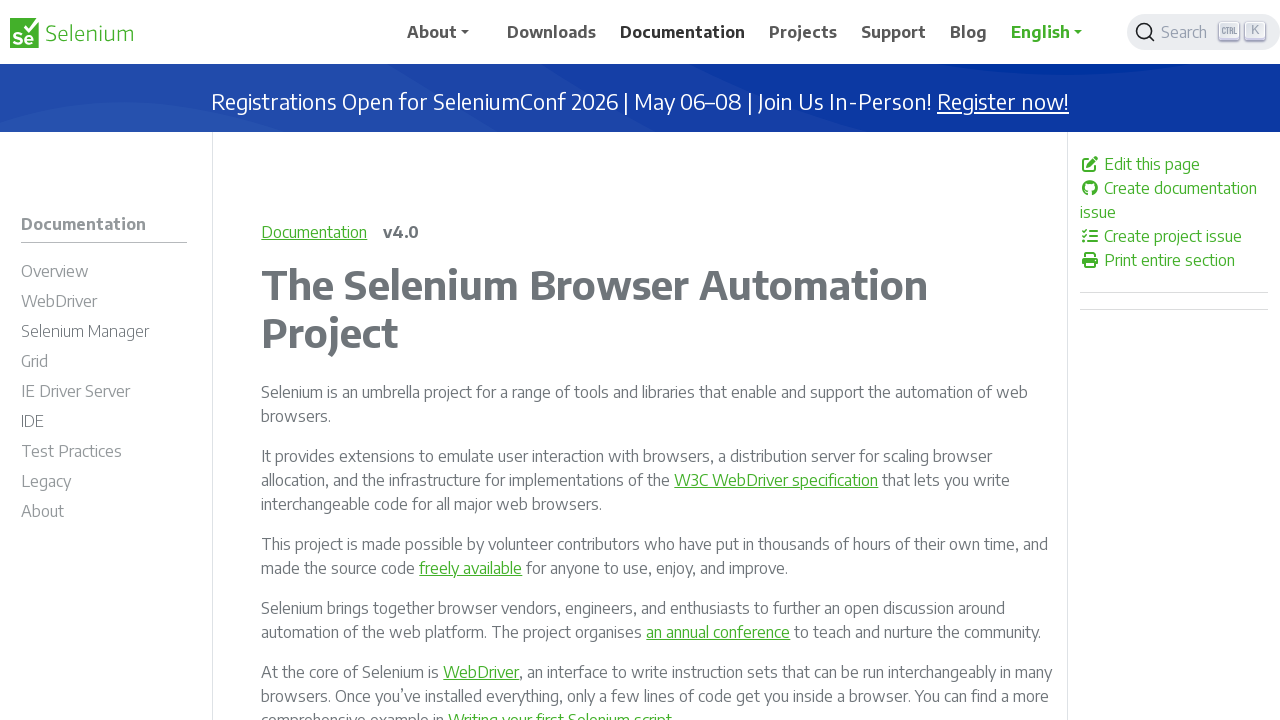

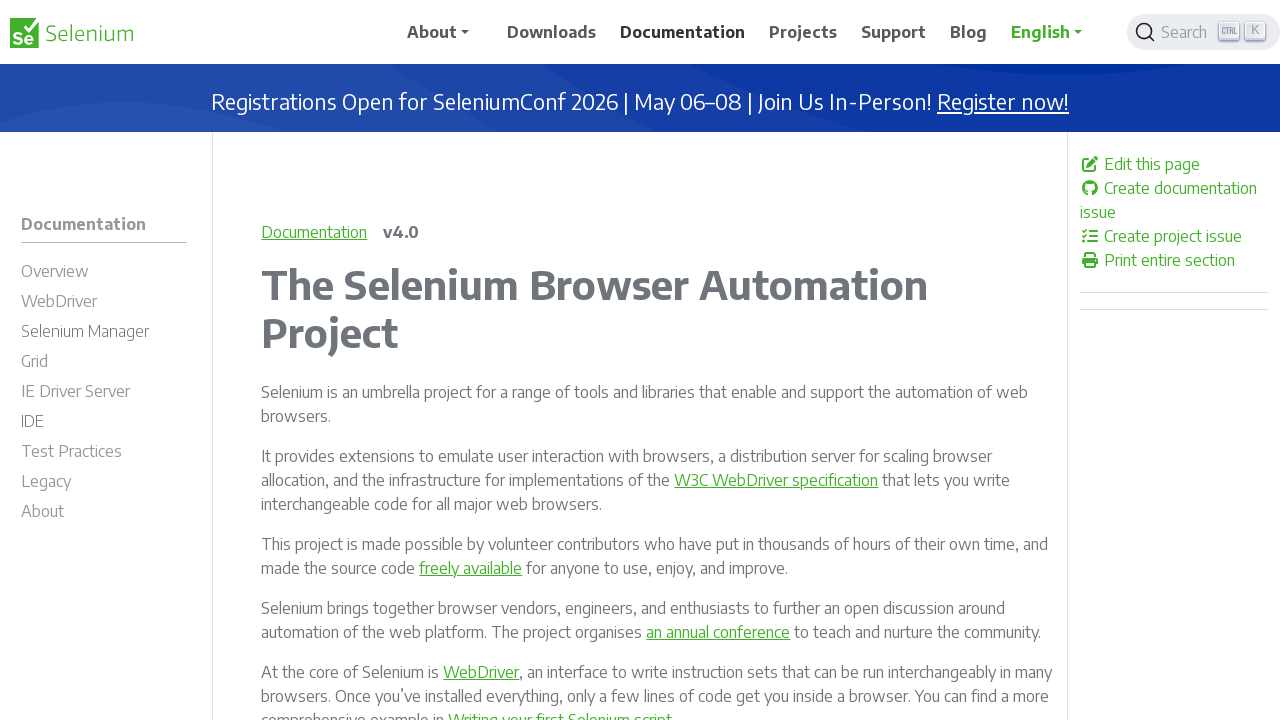